Tests e-commerce cart functionality by adding multiple items to cart, proceeding to checkout, and applying a promo code

Starting URL: https://rahulshettyacademy.com/seleniumPractise/#/

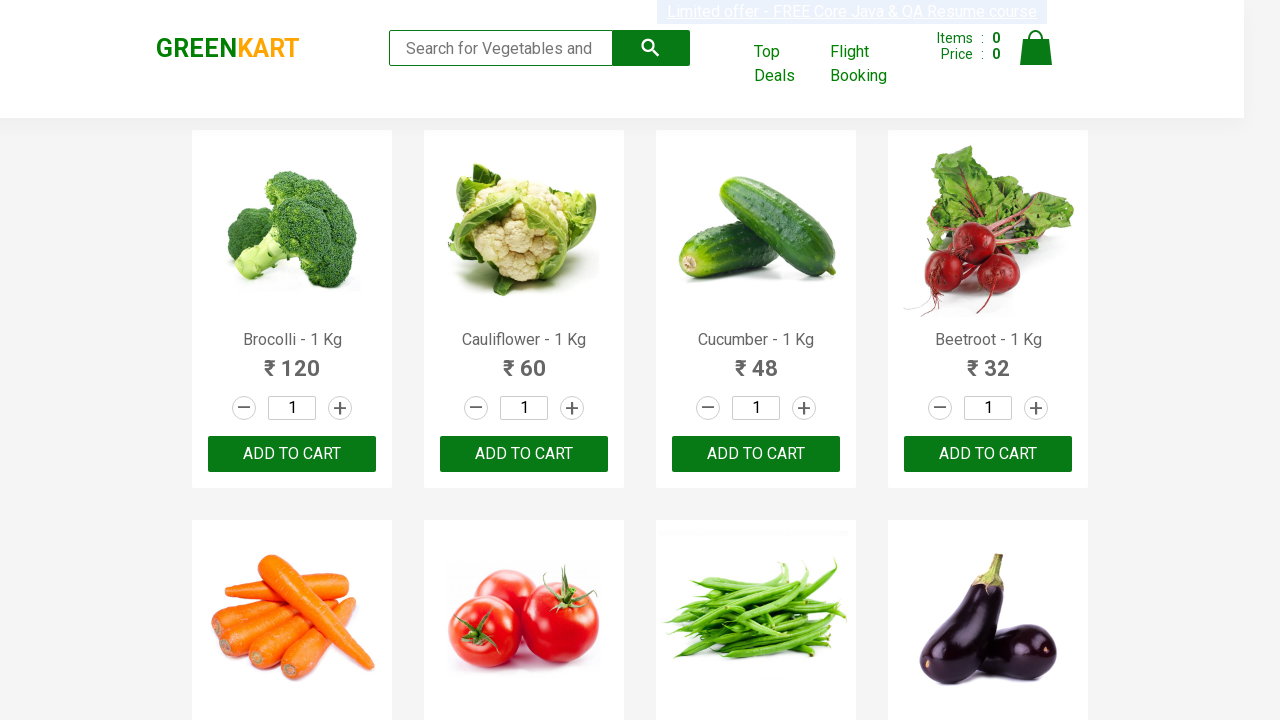

Waited for product names to load on the page
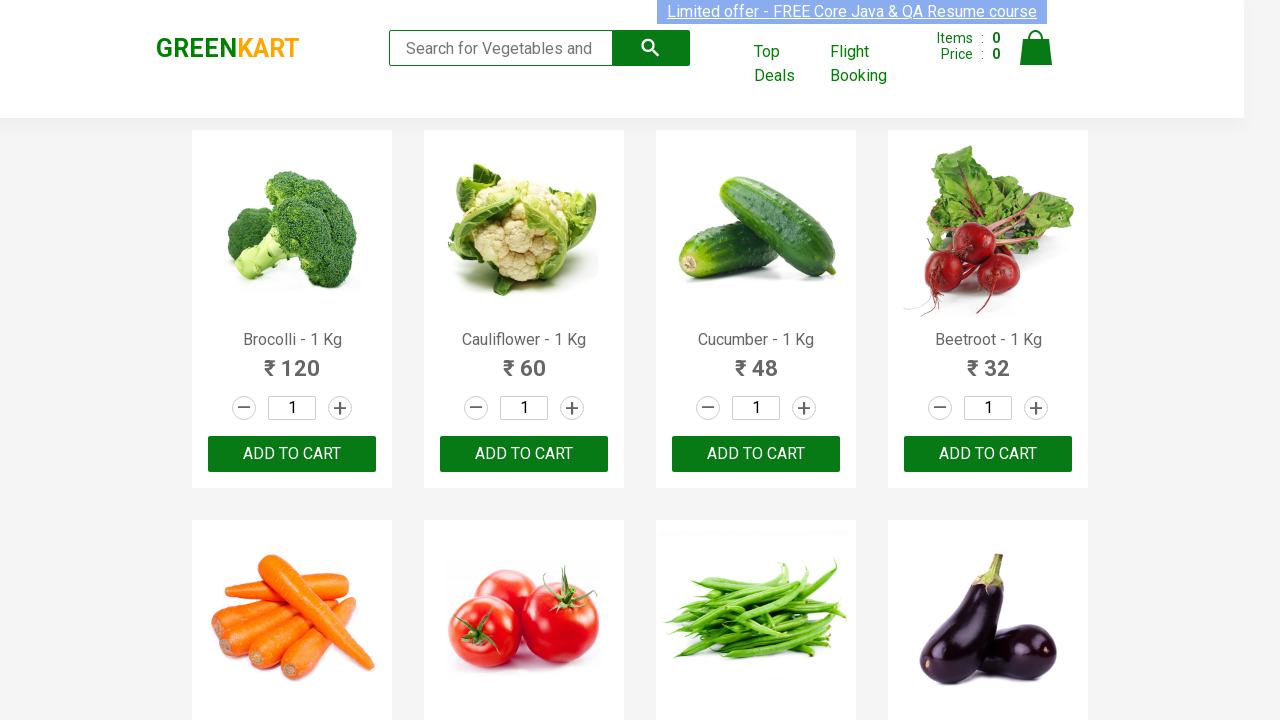

Retrieved all product name elements from the page
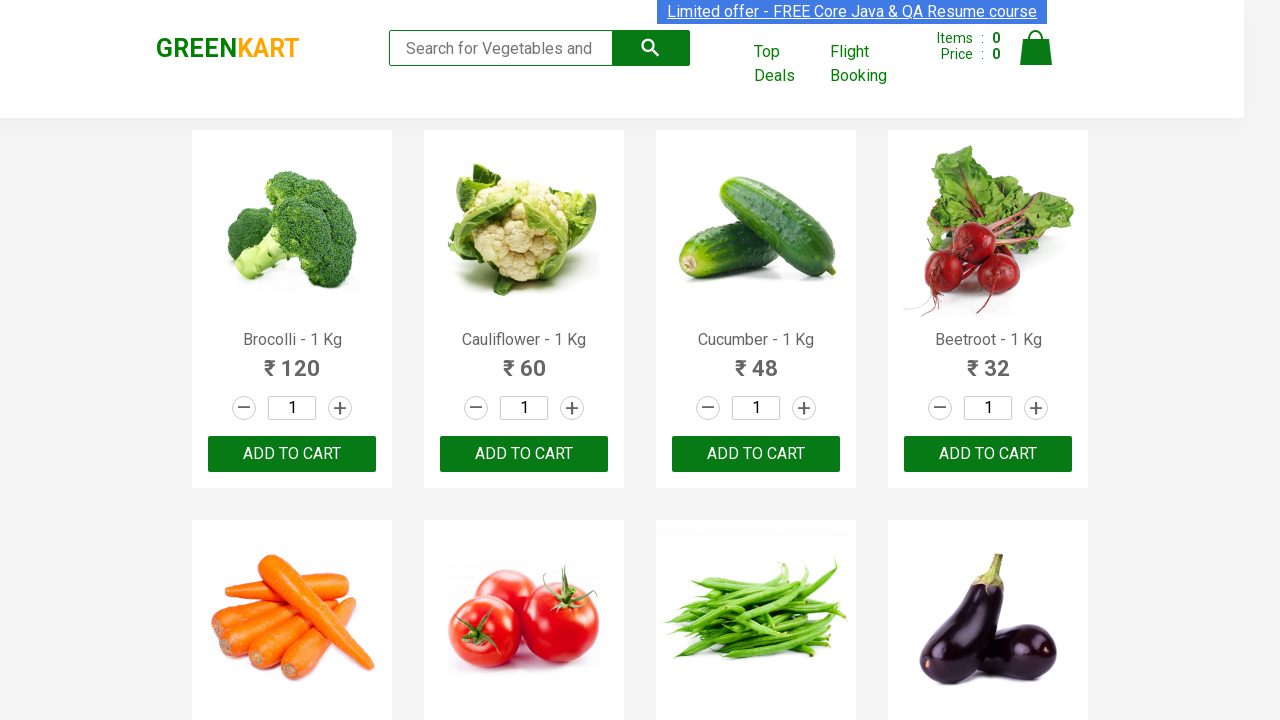

Added 'Cauliflower' to cart
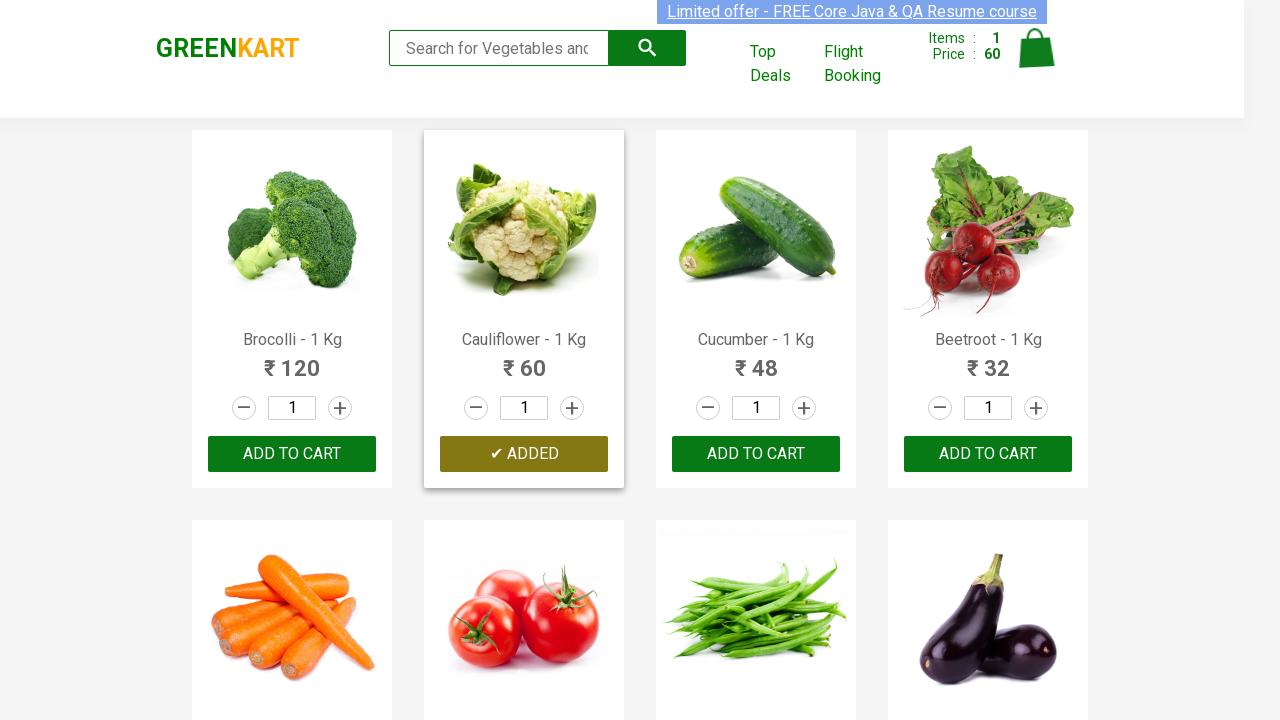

Added 'Cucumber' to cart
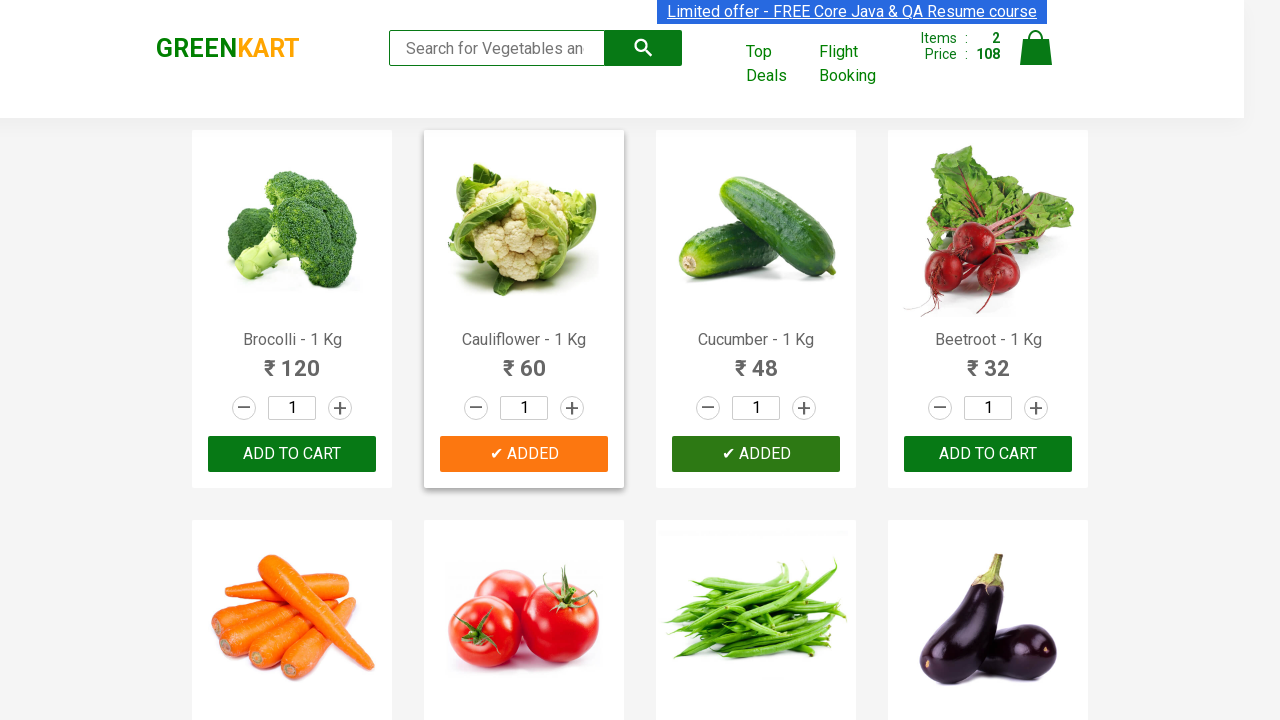

Added 'Brinjal' to cart
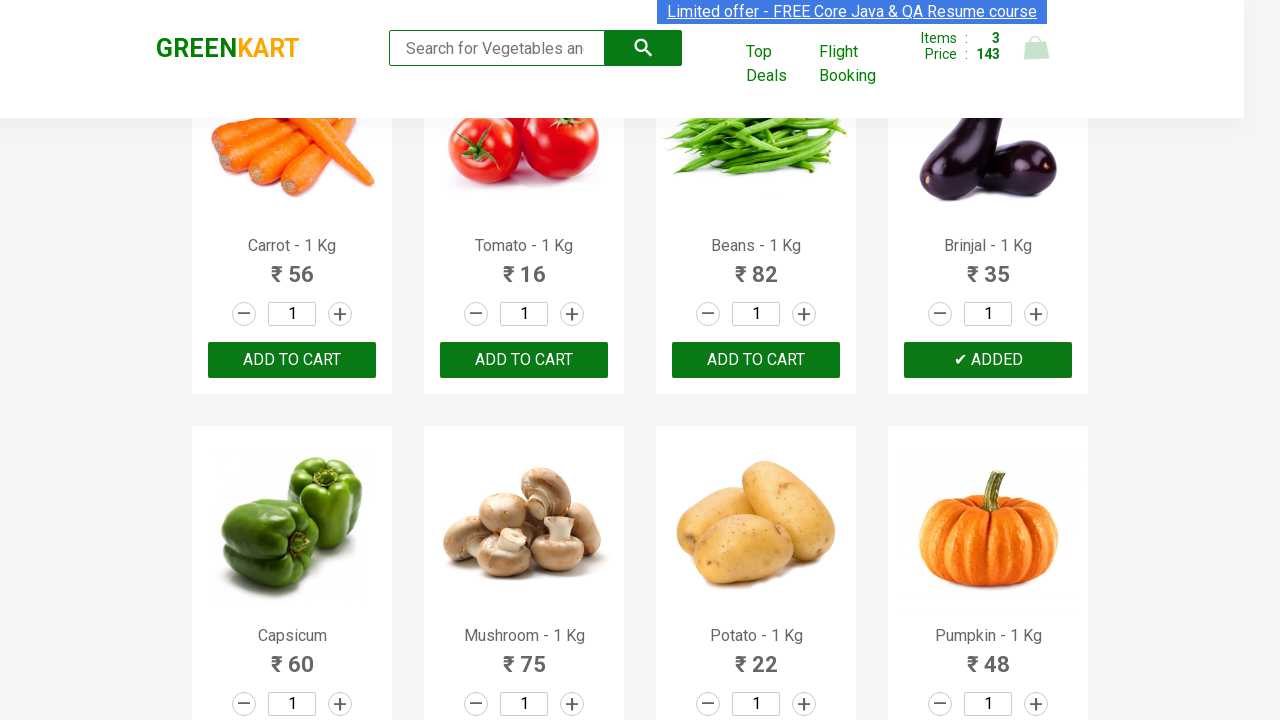

Clicked cart icon to view cart at (1036, 59) on .cart-icon
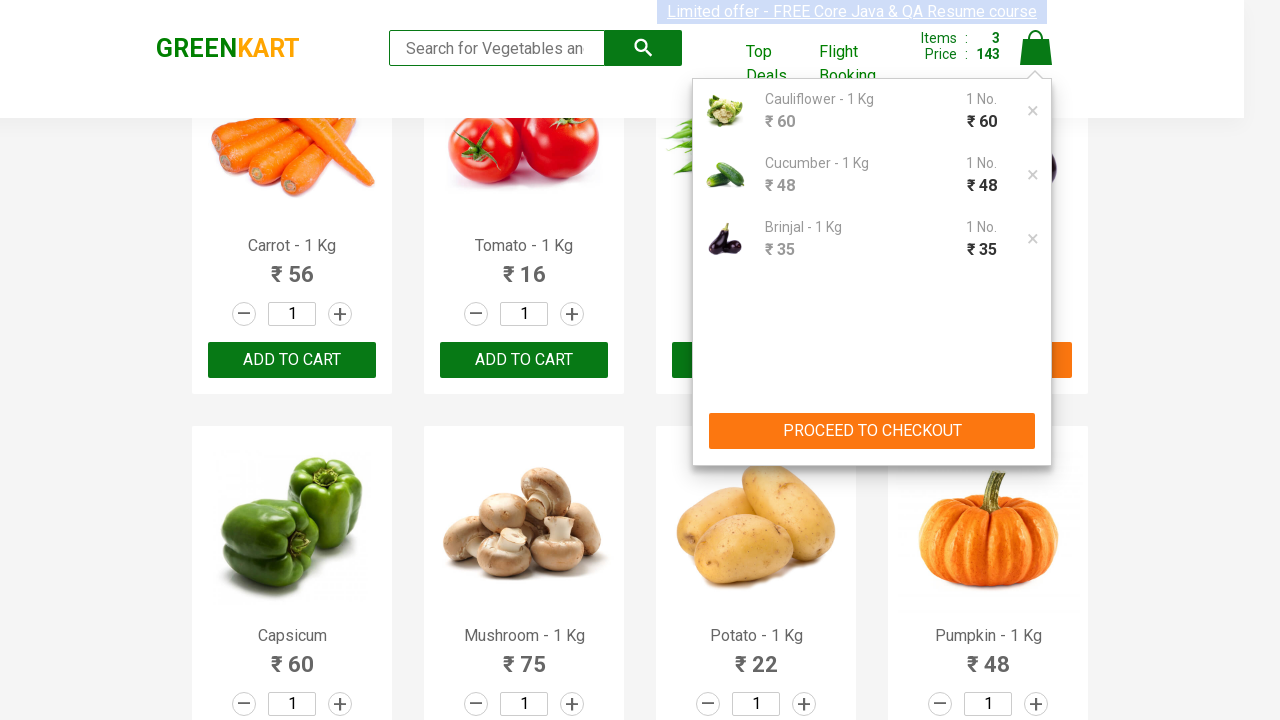

Clicked 'PROCEED TO CHECKOUT' button at (872, 431) on xpath=//button[contains(text(),'PROCEED TO CHECKOUT')]
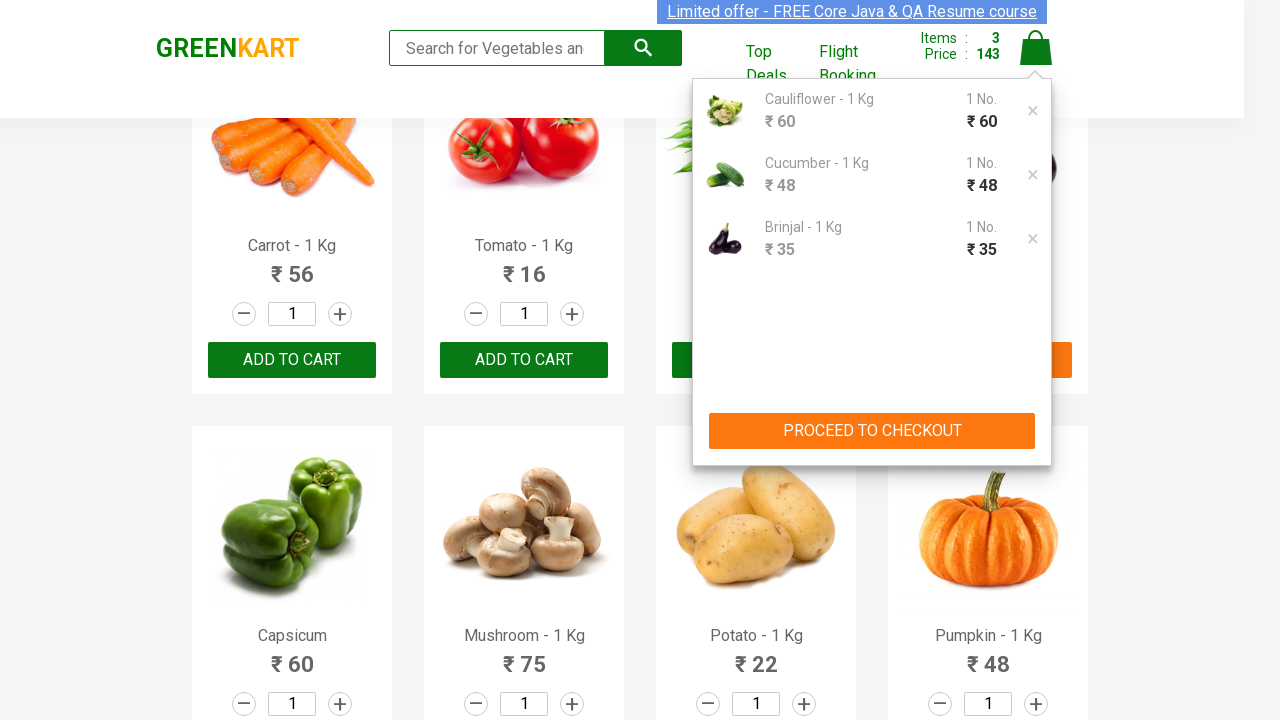

Entered promo code 'rahulshettyacademy' on .promoCode
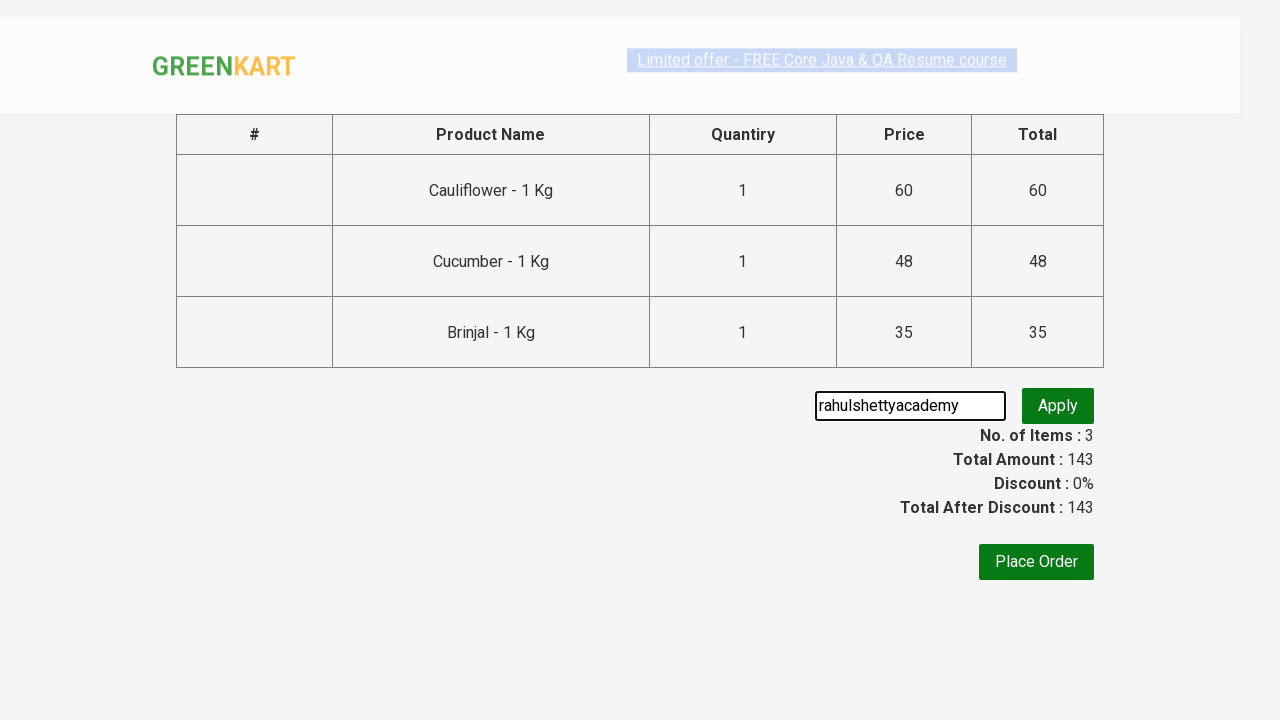

Waited for Apply button to be available
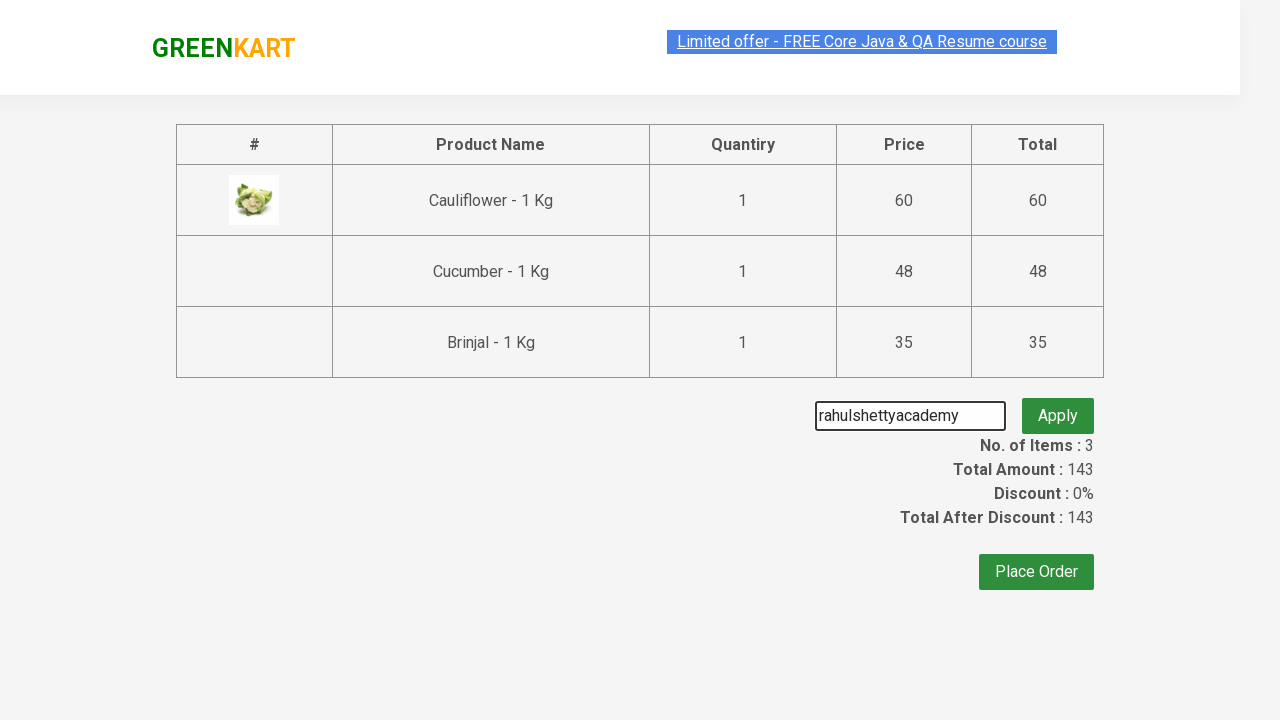

Clicked Apply button to apply promo code at (1058, 406) on button[class='promoBtn']
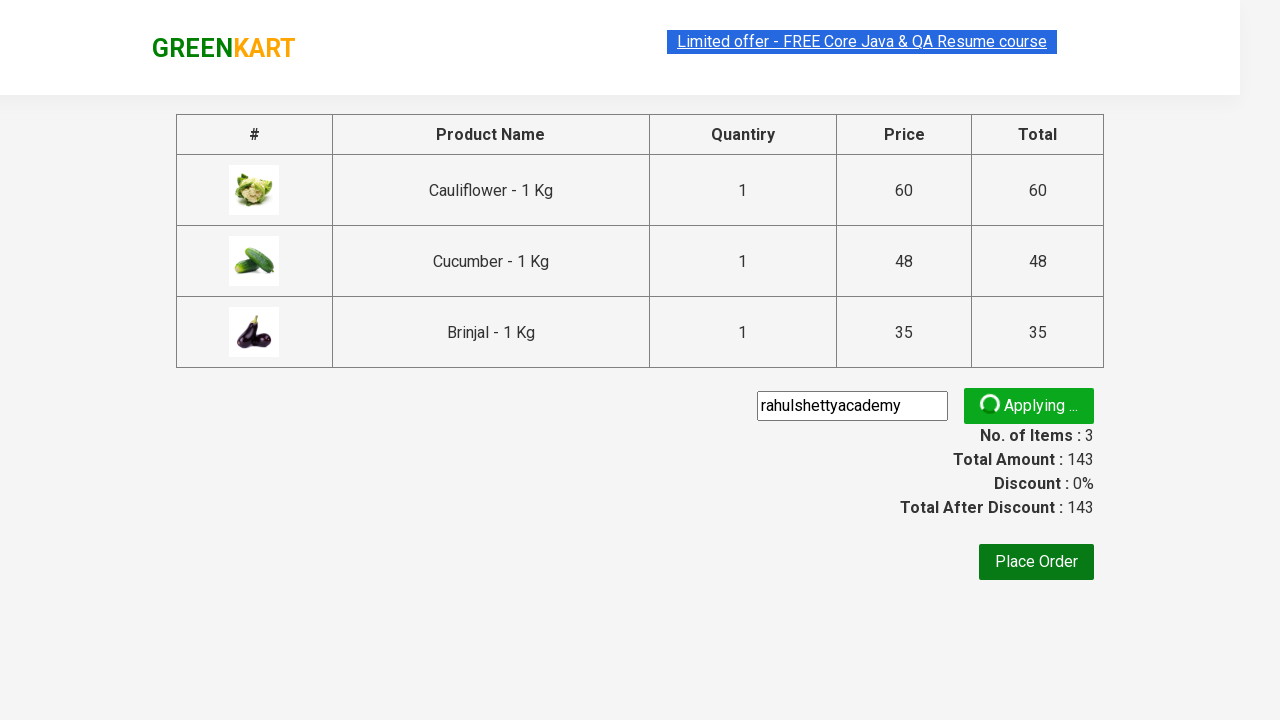

Promo code was successfully applied and confirmation message appeared
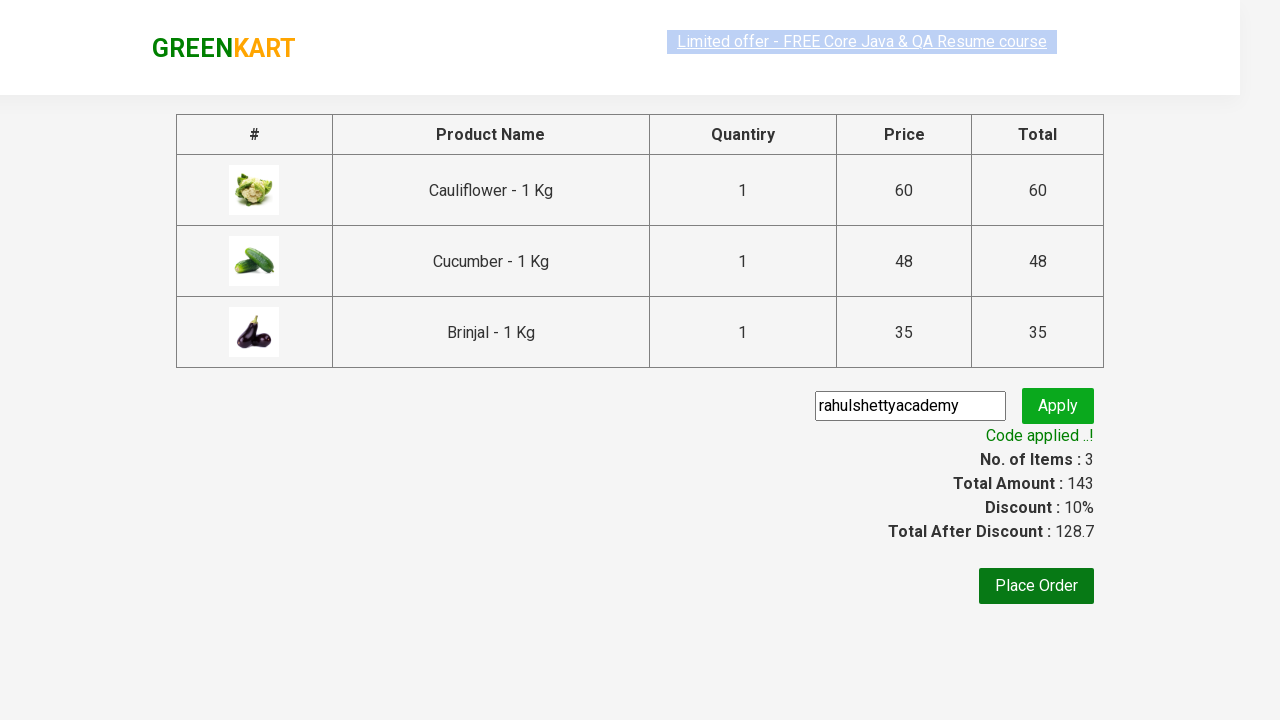

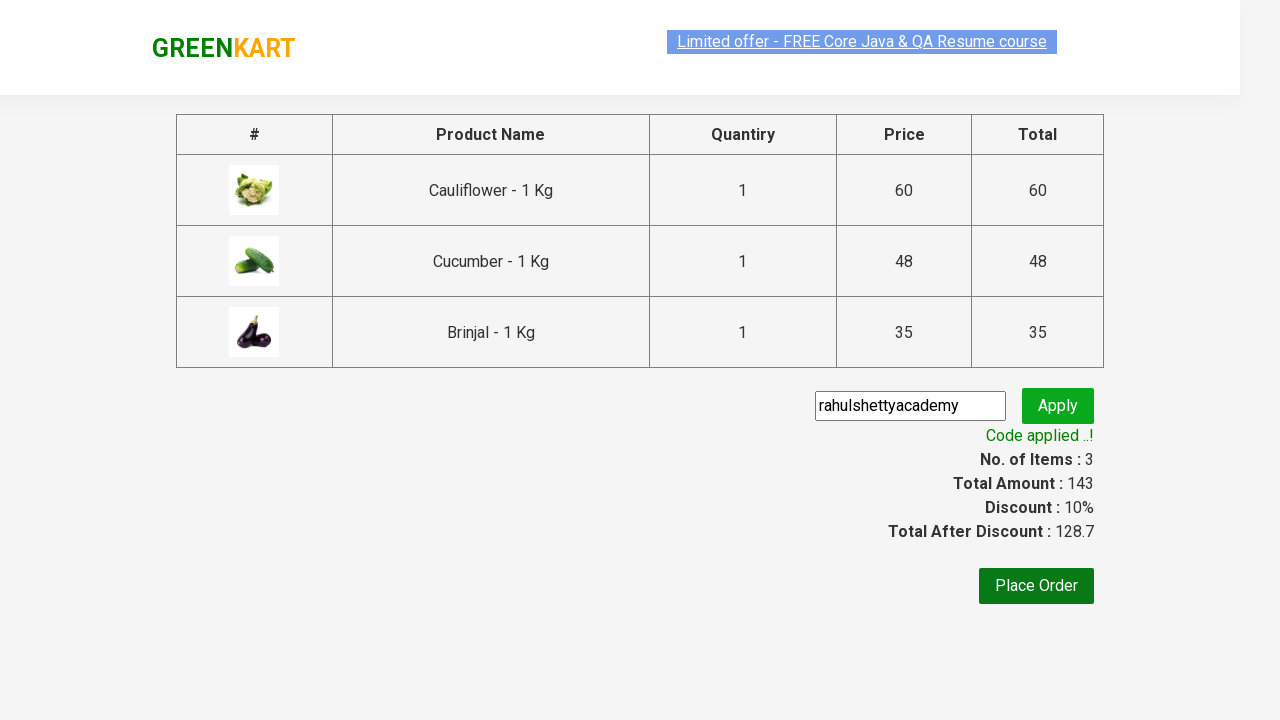